Tests checkbox functionality by clicking on checkboxes if they are not already selected, then verifies the checkboxes are checked

Starting URL: https://testcenter.techproeducation.com/index.php?page=checkboxes

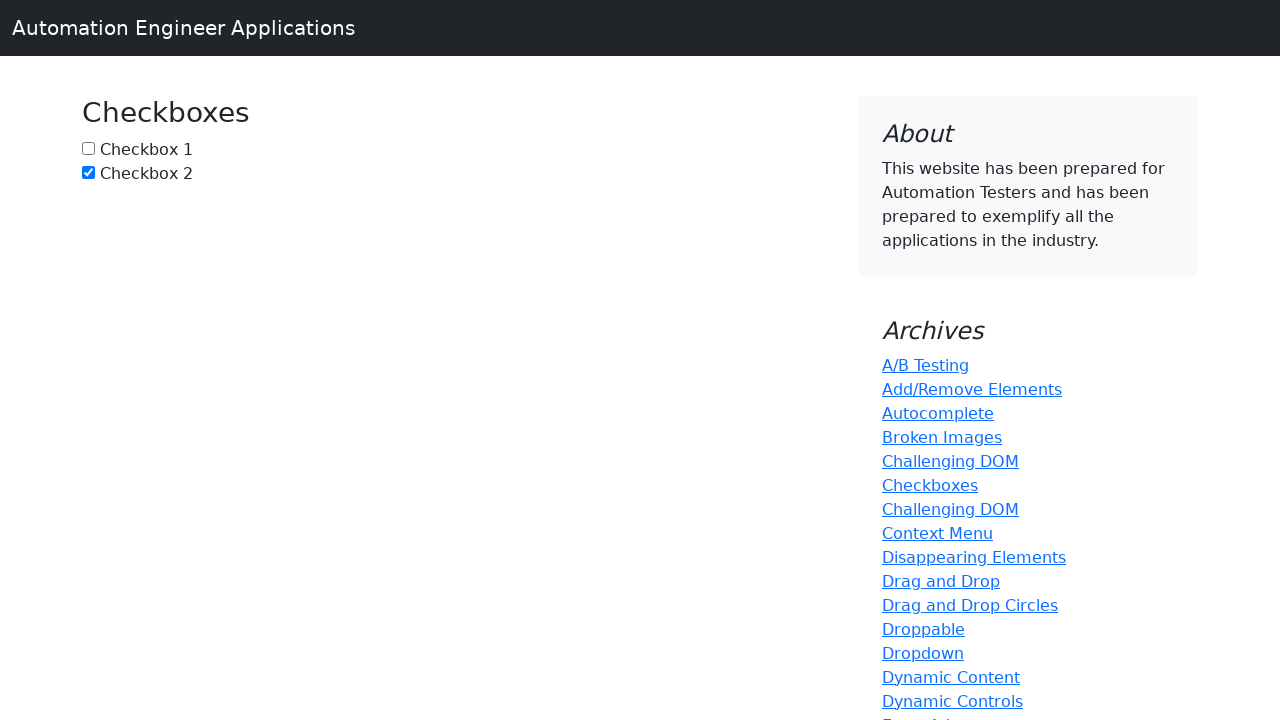

Navigated to checkbox test page
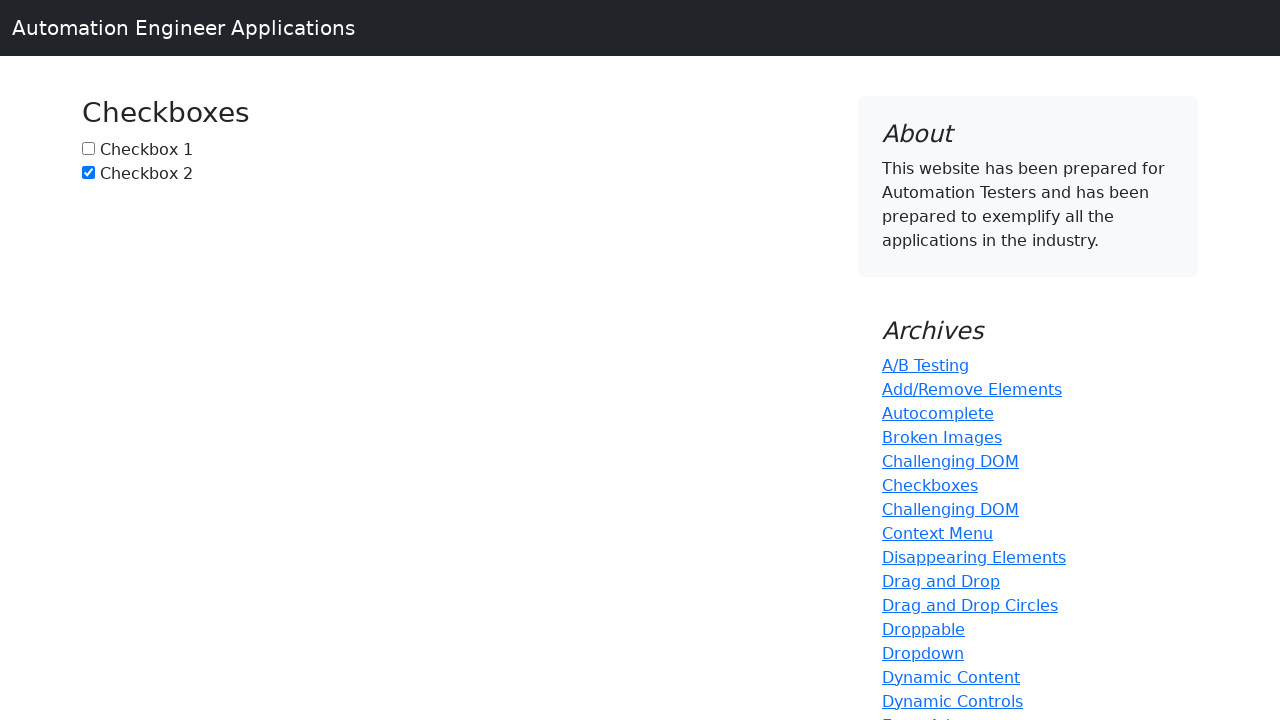

Located checkbox1 element
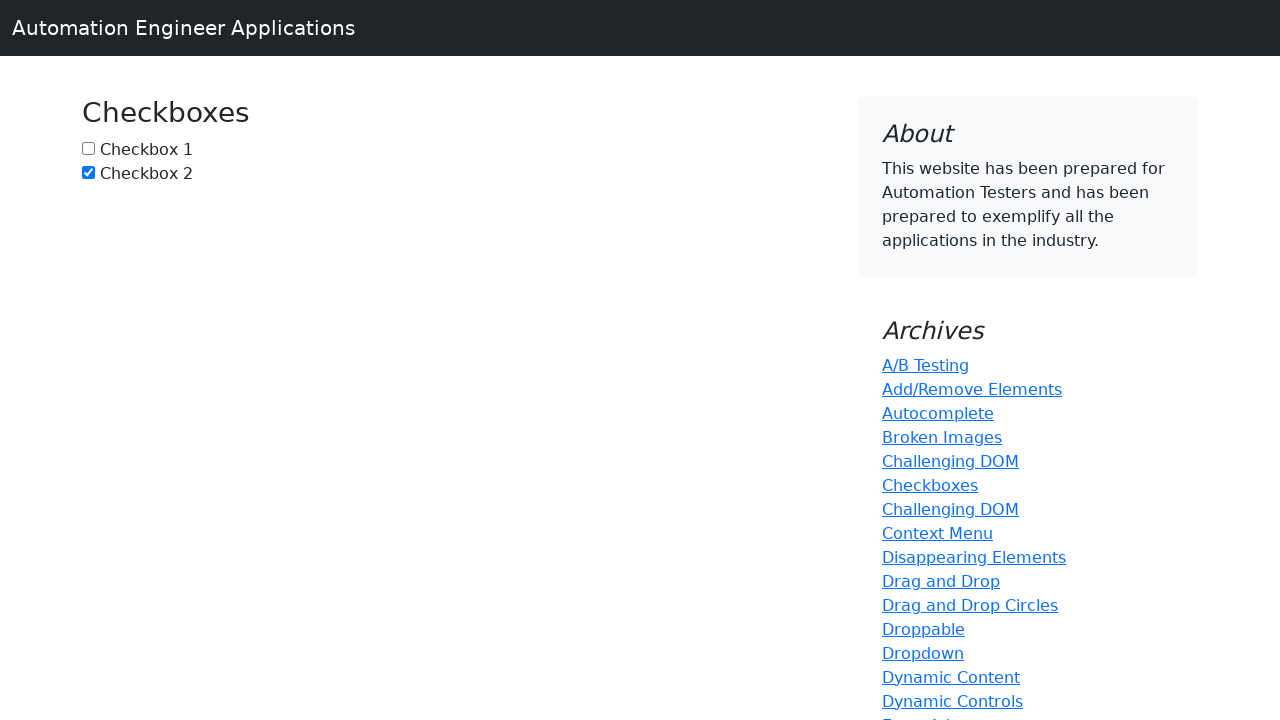

Checkbox1 was not selected, clicked to select it at (88, 148) on input#box1
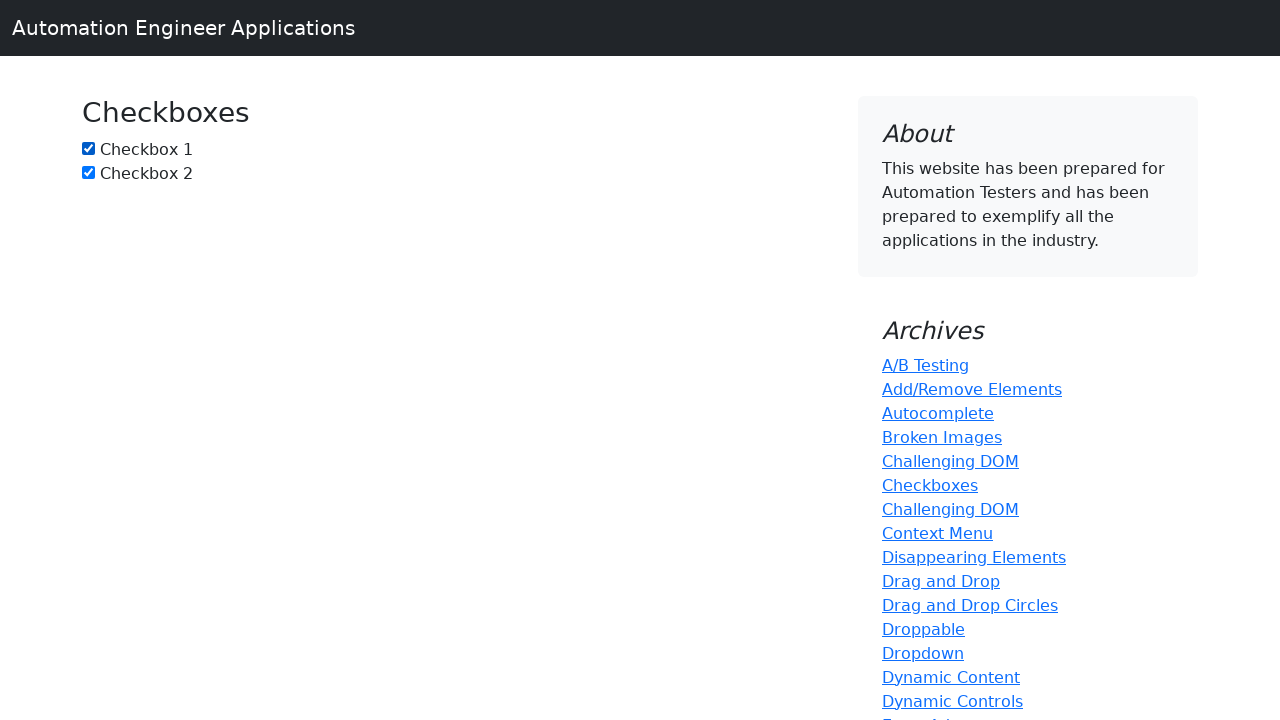

Located checkbox2 element
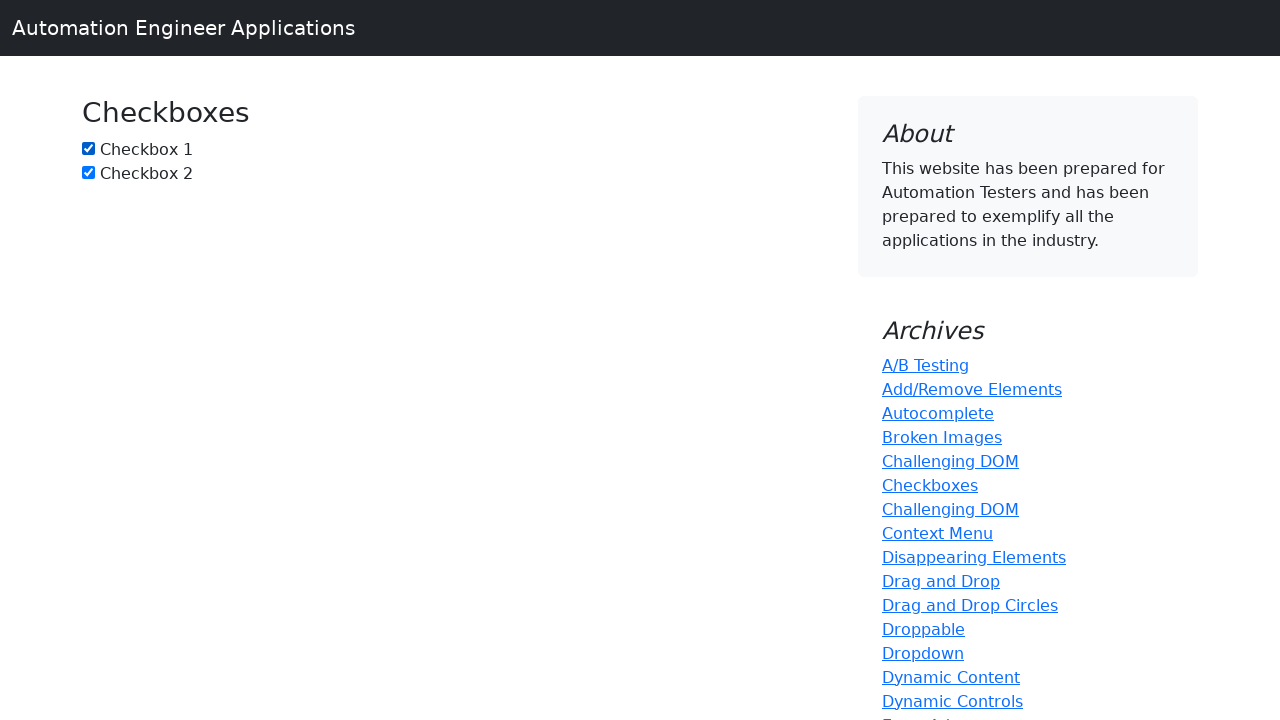

Checkbox2 was already selected
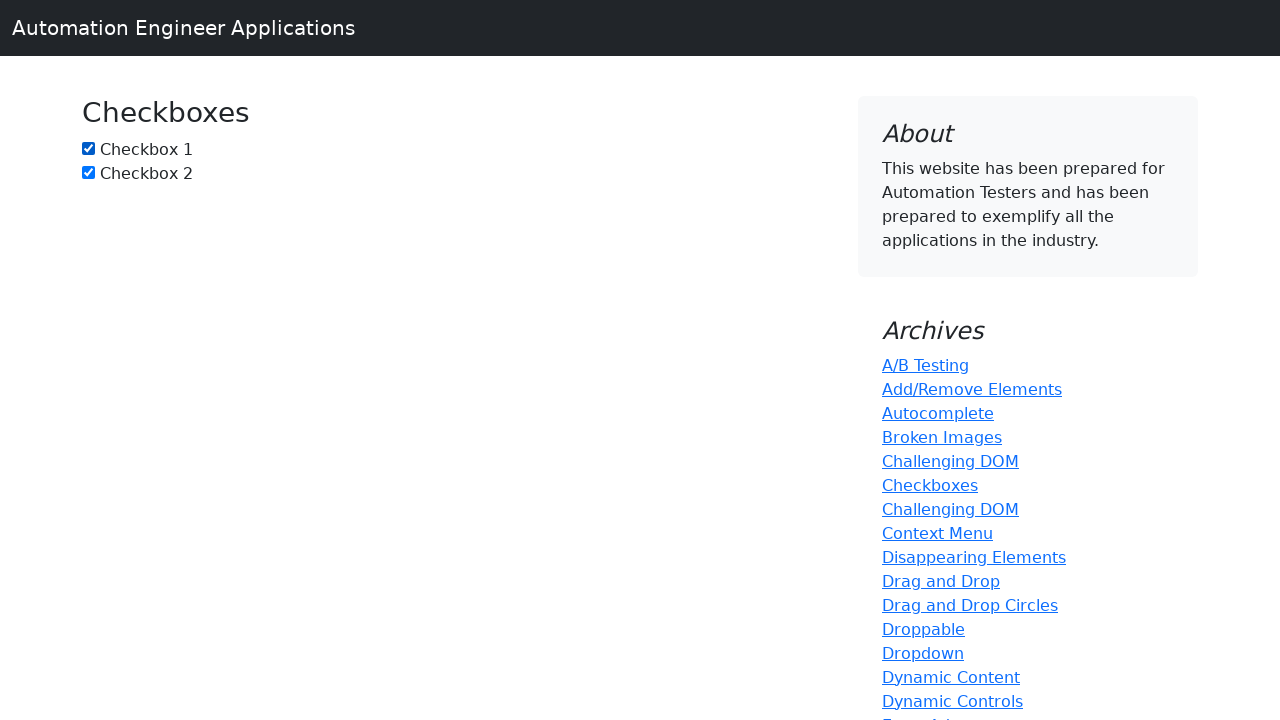

Verified checkbox1 is checked
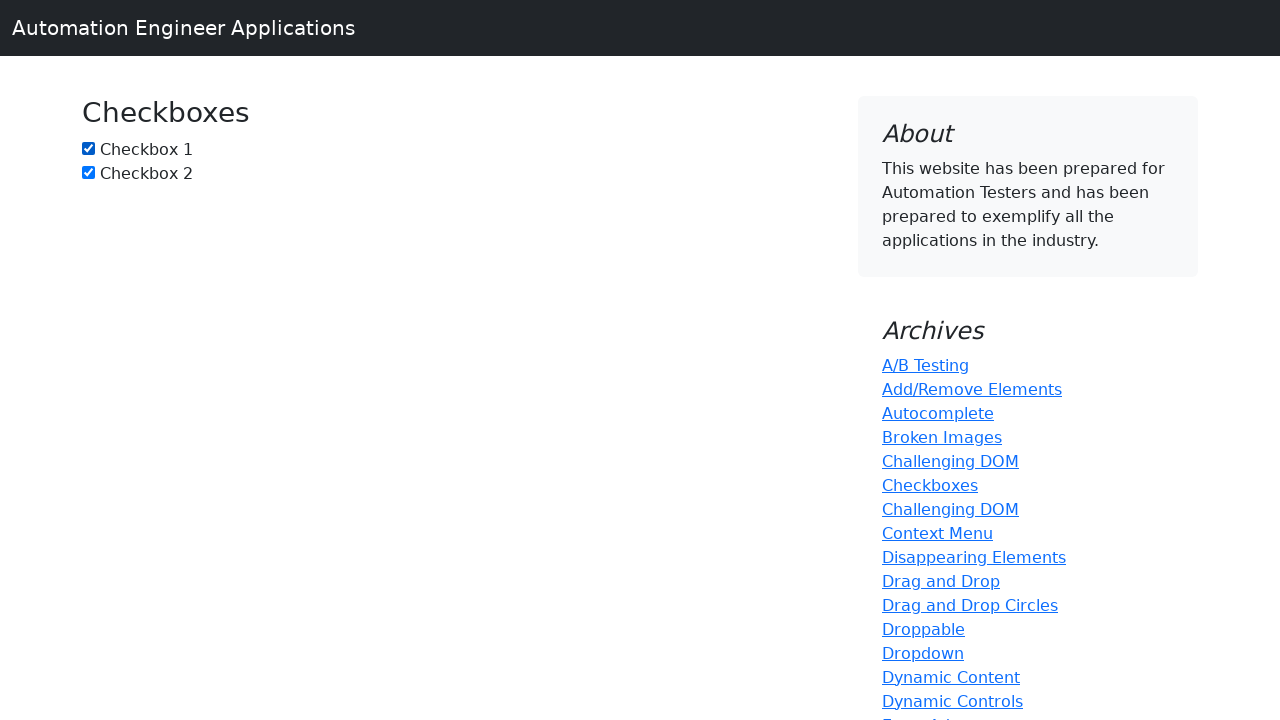

Verified checkbox2 is checked
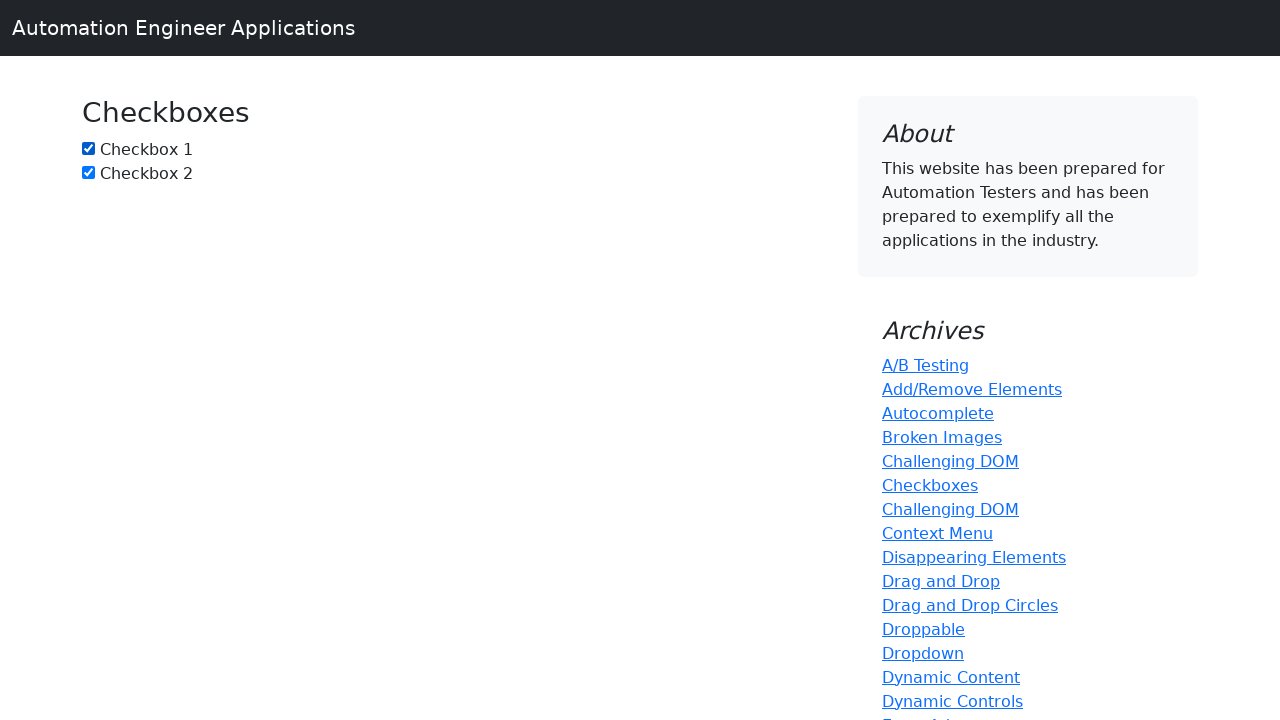

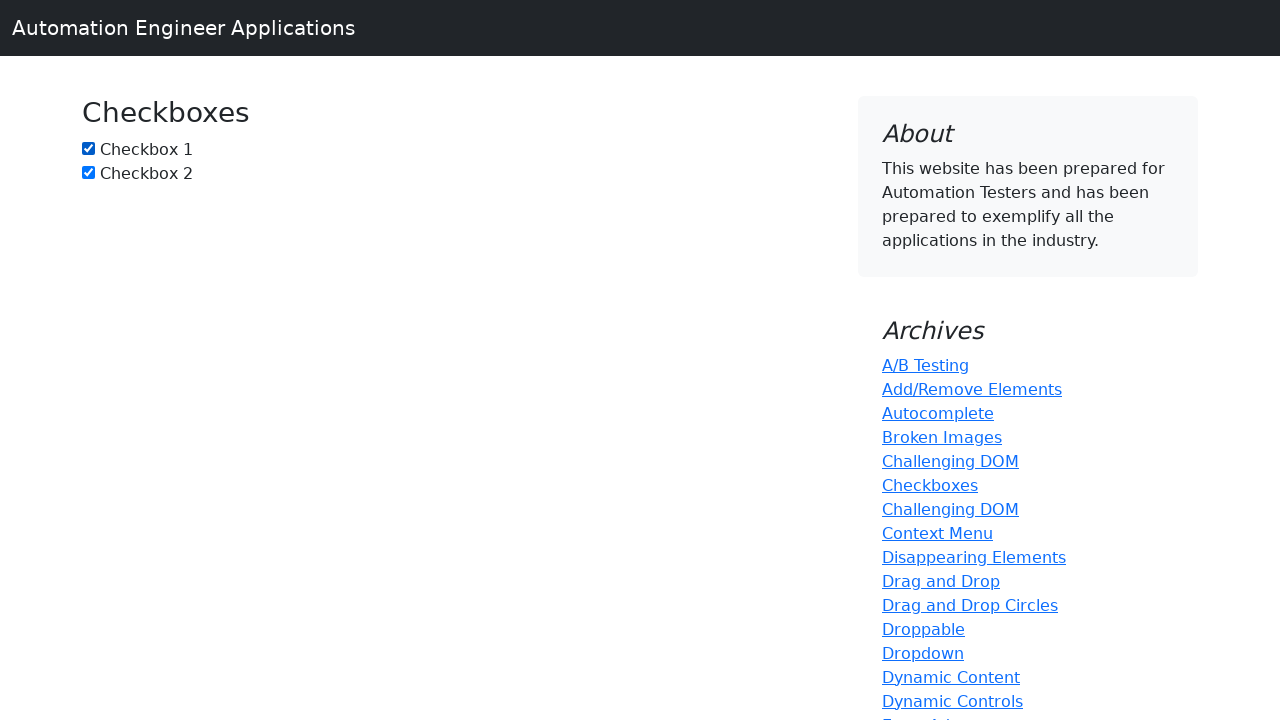